Tests generating a password with only uppercase letter characters.

Starting URL: https://moedaaboul.github.io/password-generator/

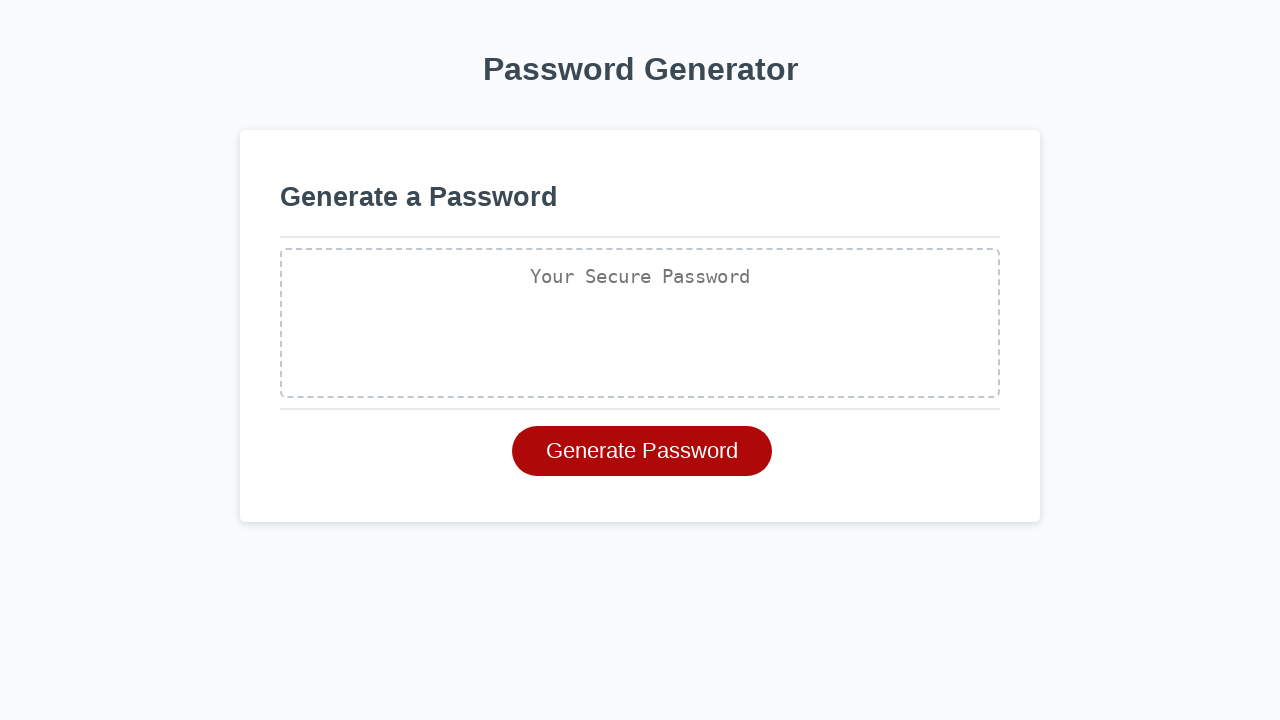

Set up dialog handler for password generation prompts
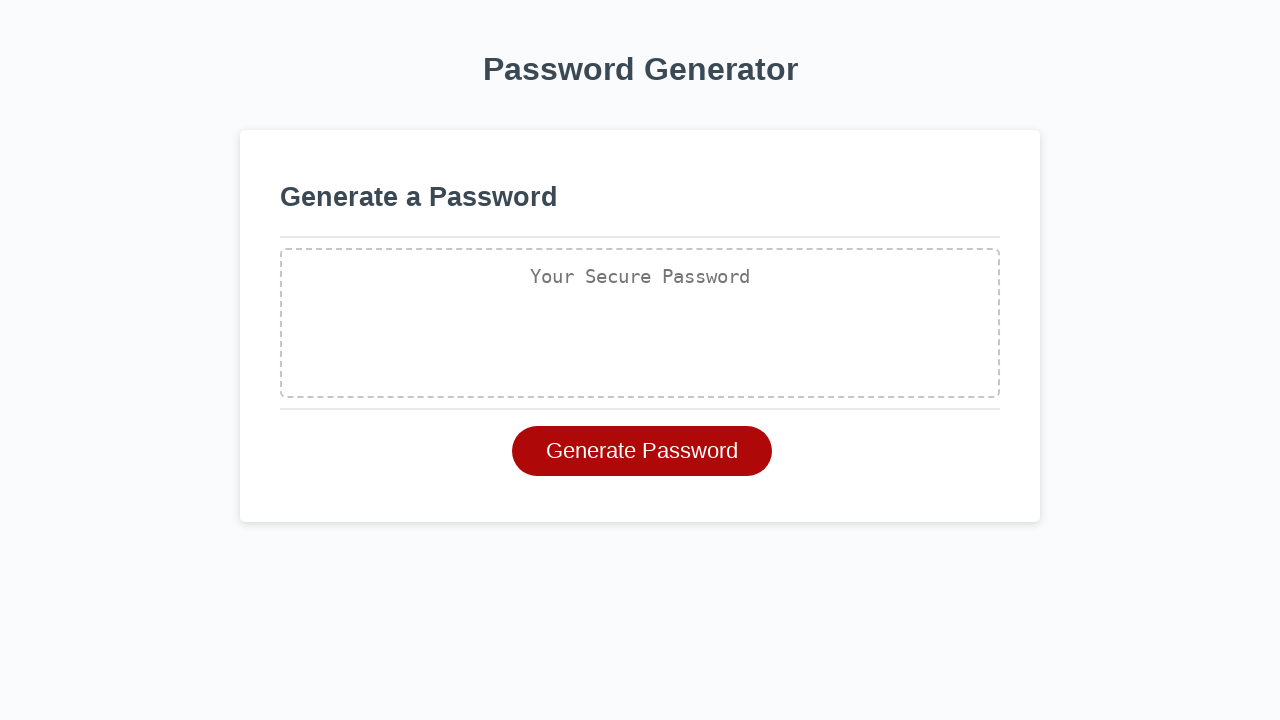

Clicked generate password button at (642, 451) on #generate
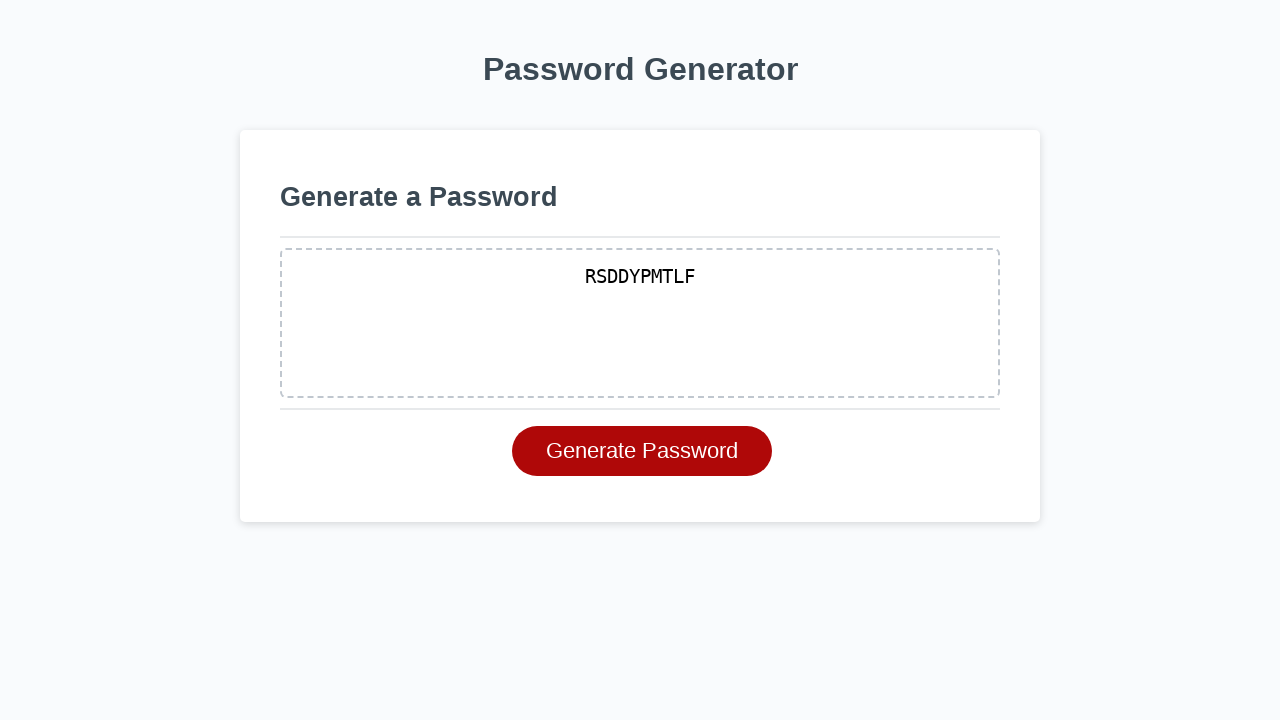

Waited for password generation to complete
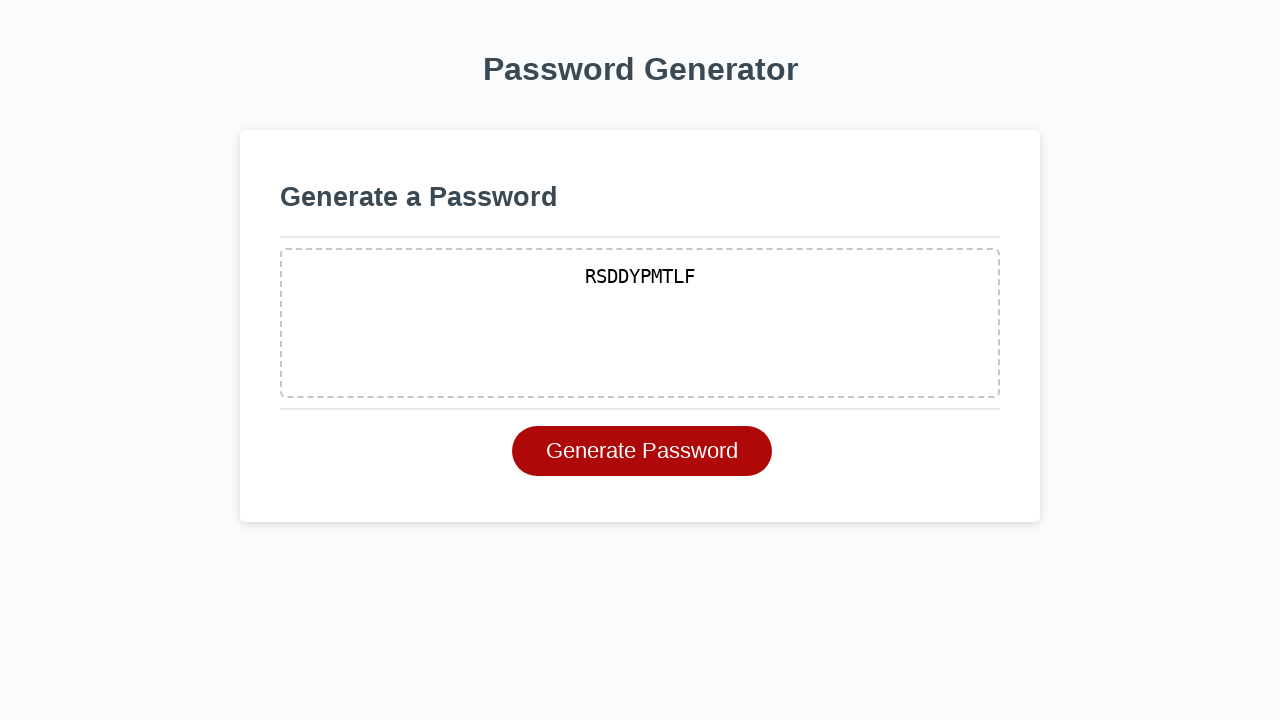

Retrieved generated password: RSDDYPMTLF
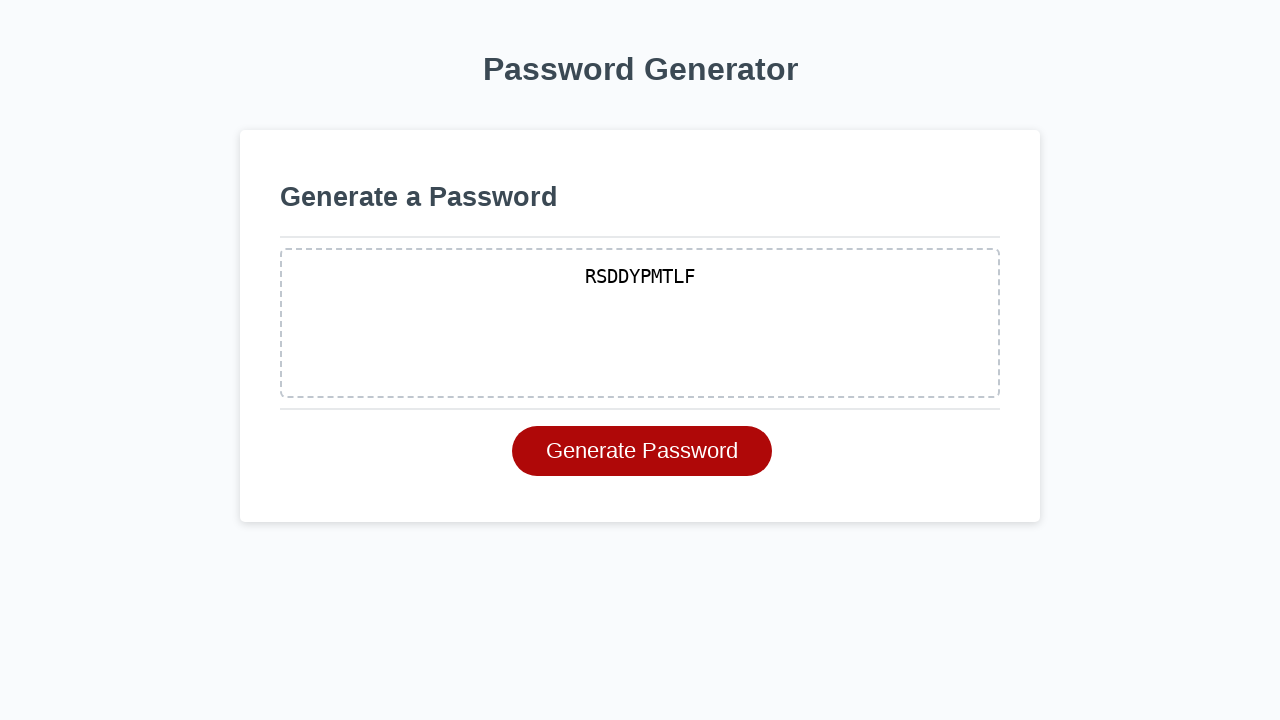

Verified password contains only uppercase letters
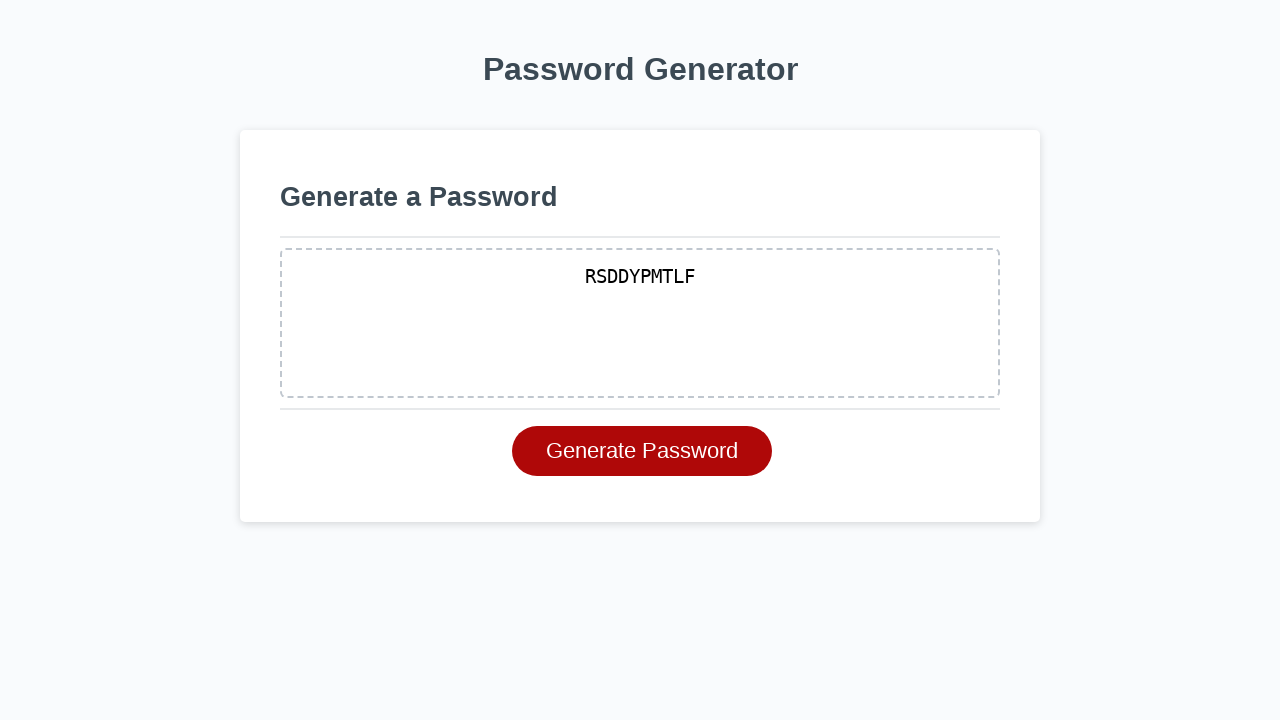

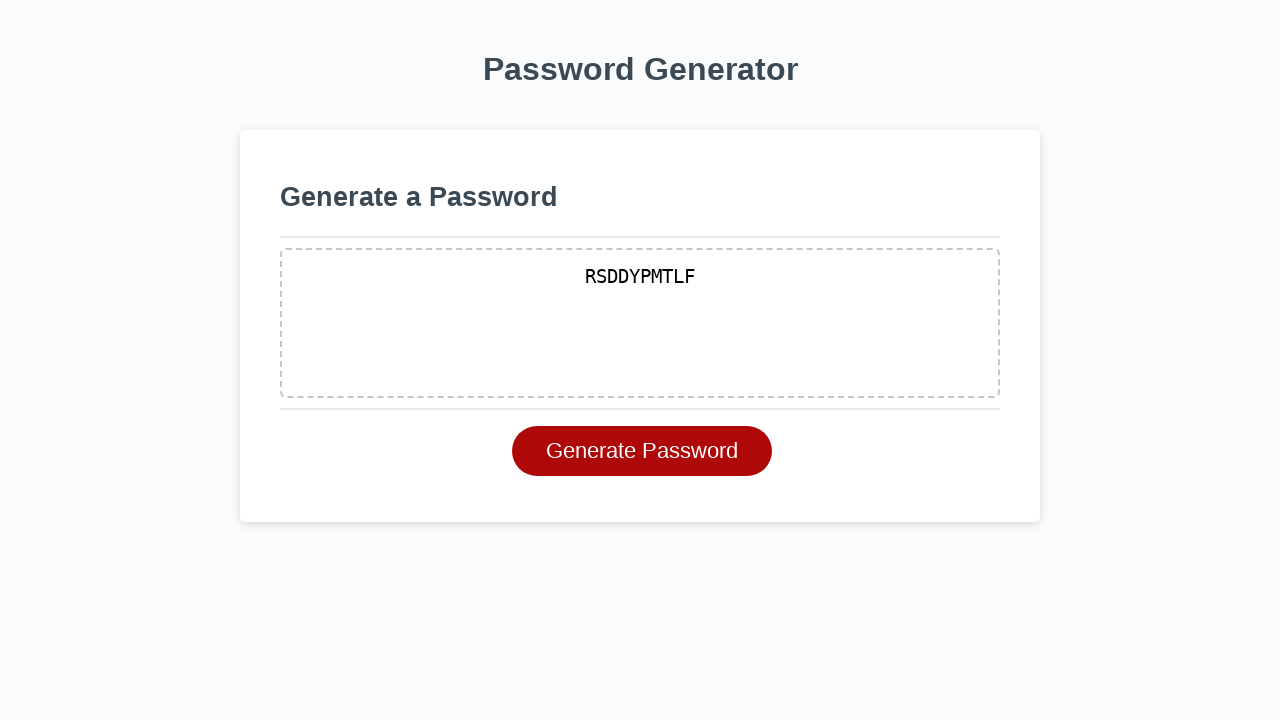